Tests successful registration by filling all required fields with valid data and verifying the confirmation message

Starting URL: https://www.sharelane.com/cgi-bin/main.py

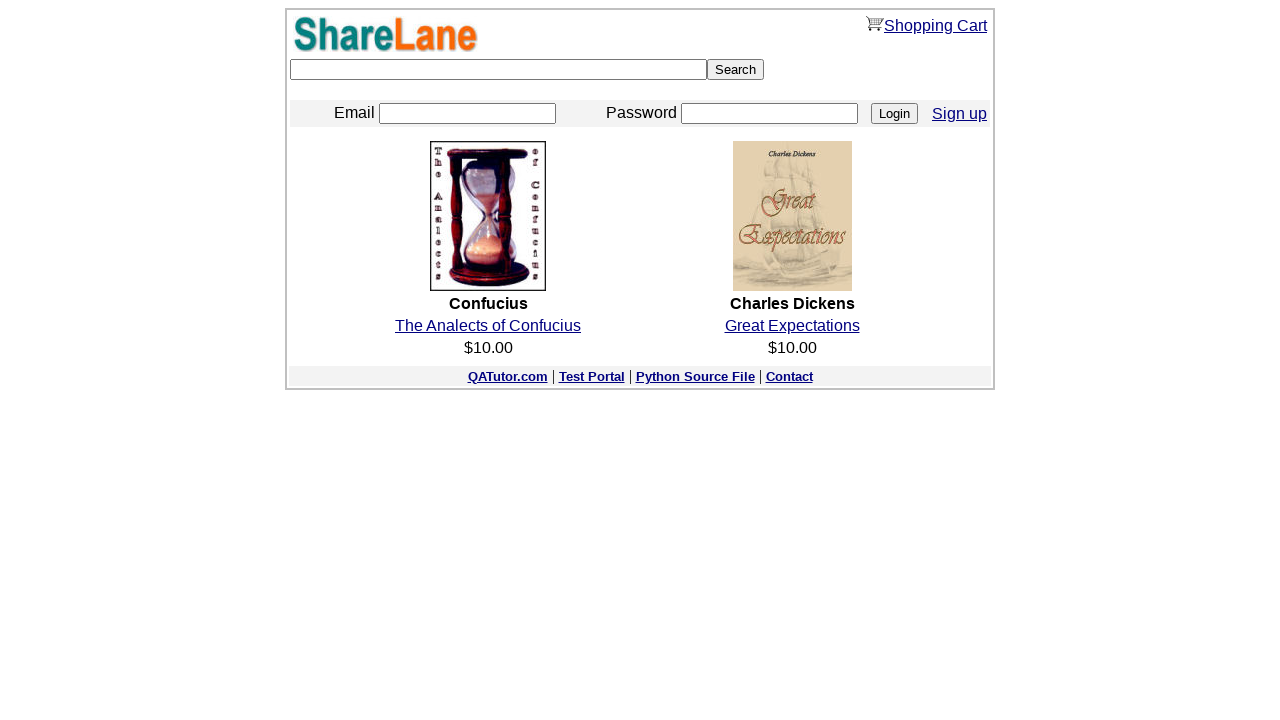

Clicked Sign up link at (960, 113) on a:text('Sign up')
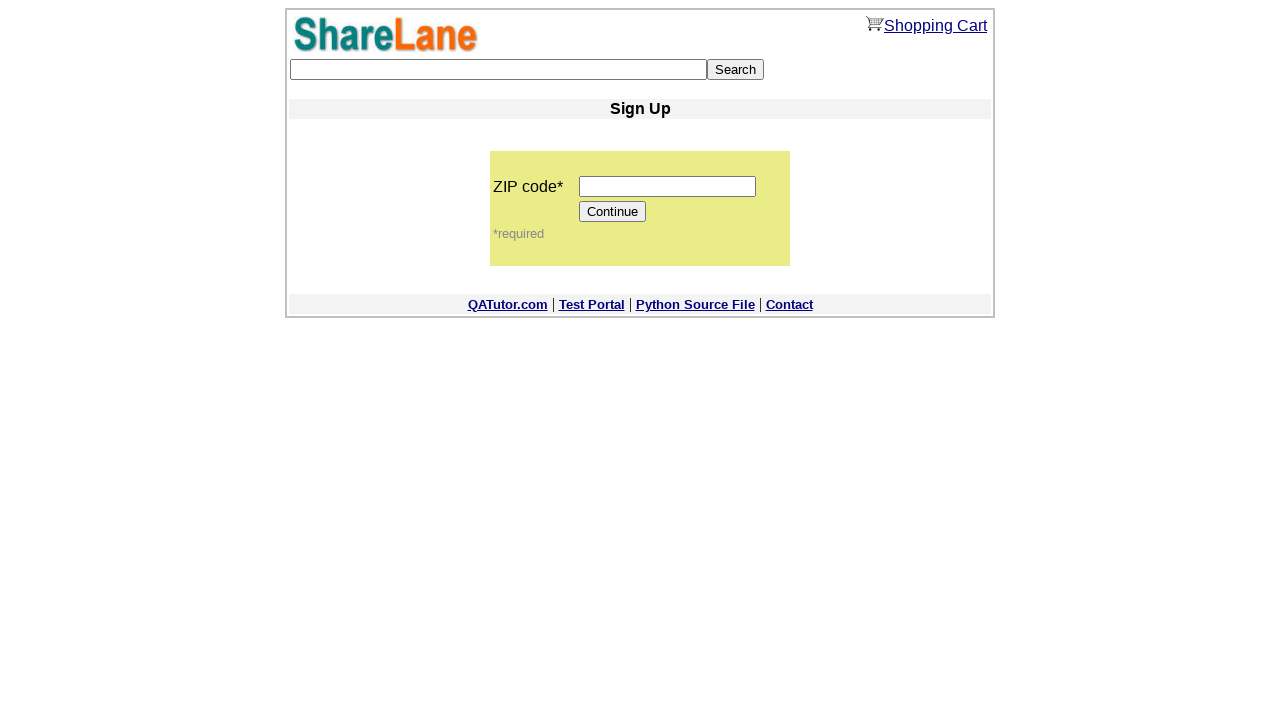

Entered ZIP code '12345' on input[name='zip_code']
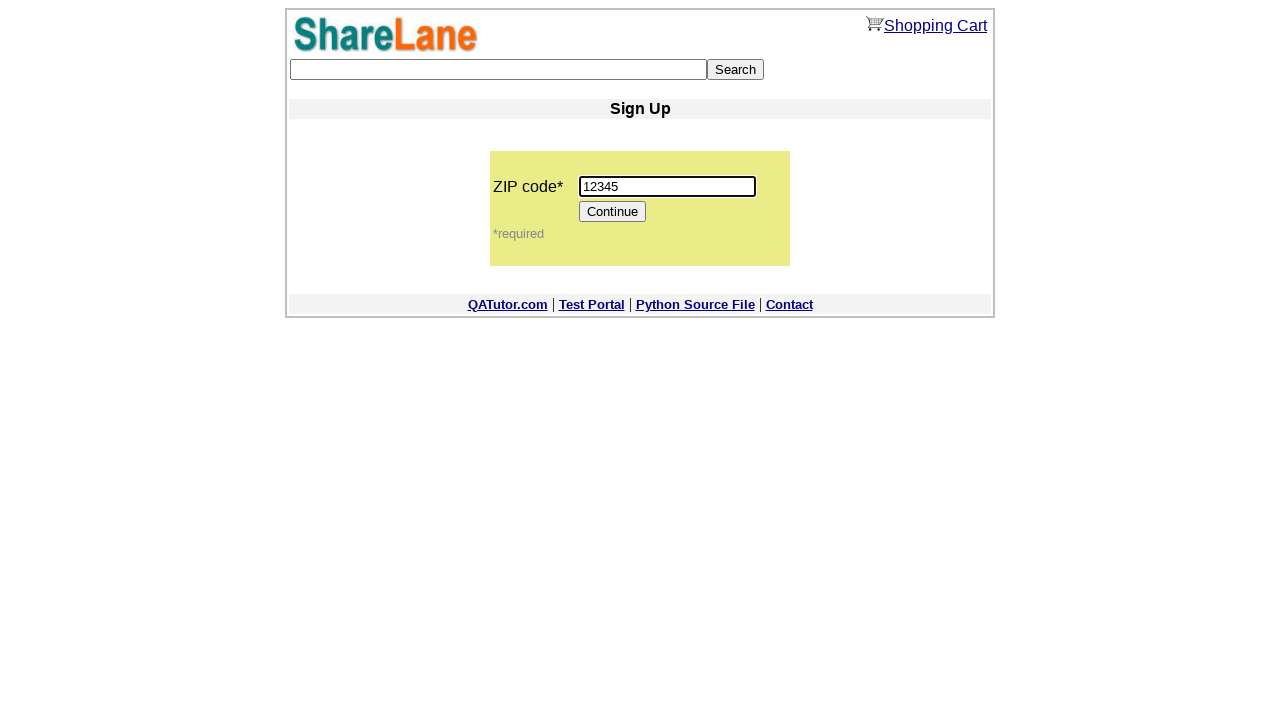

Clicked Continue button at (613, 212) on input[value='Continue']
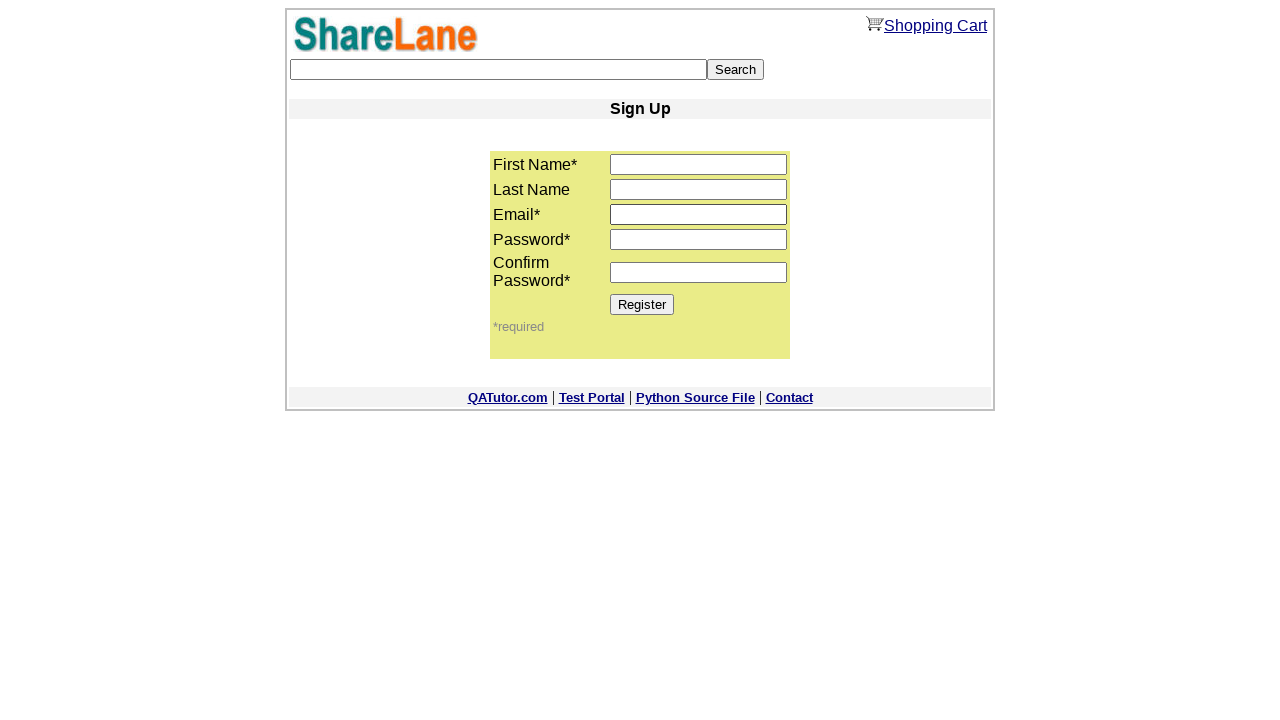

Entered first name 'Name' on input[name='first_name']
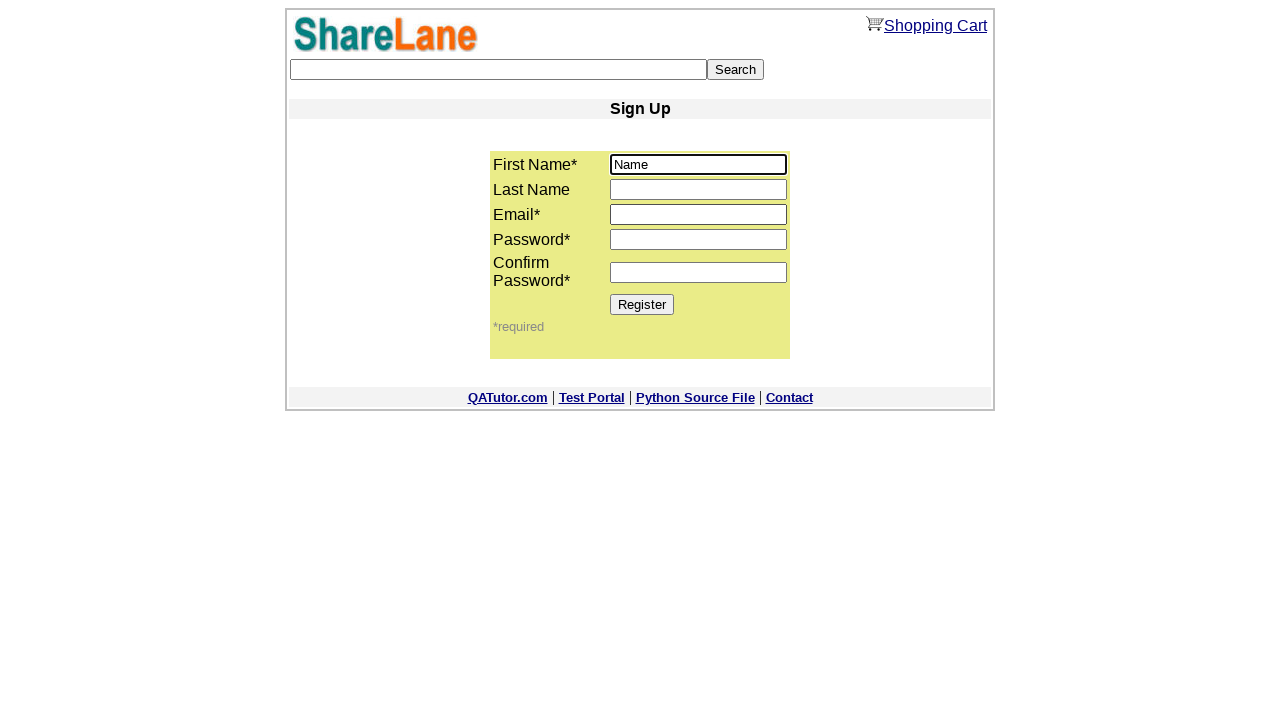

Entered last name 'Name' on input[name='last_name']
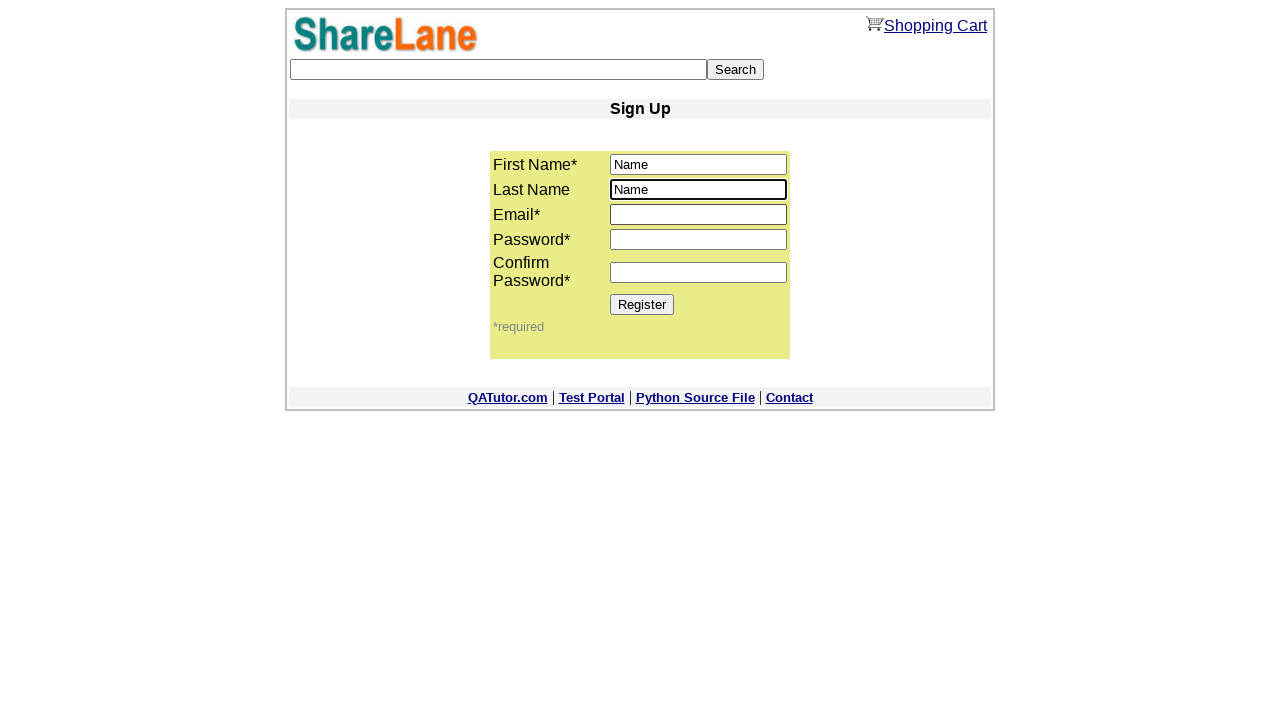

Entered email 'testEmail@test.org' on input[name='email']
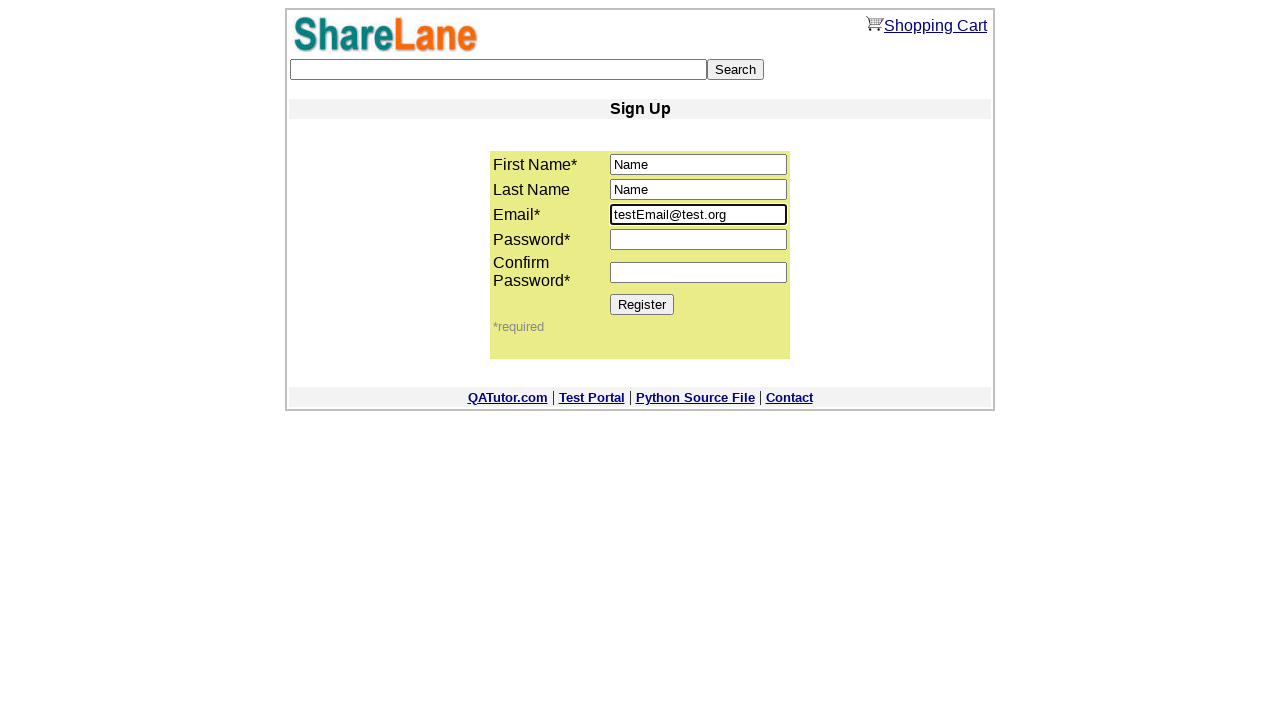

Entered password in first field on input[name='password1']
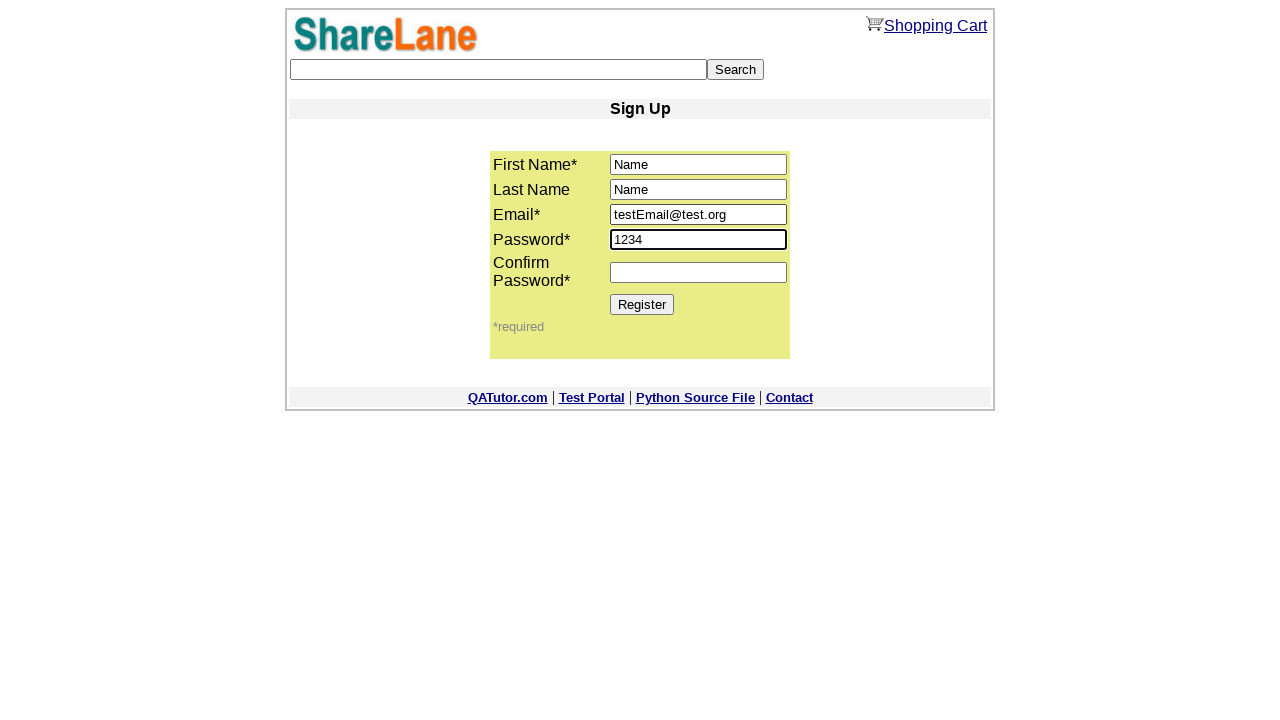

Entered password confirmation on input[name='password2']
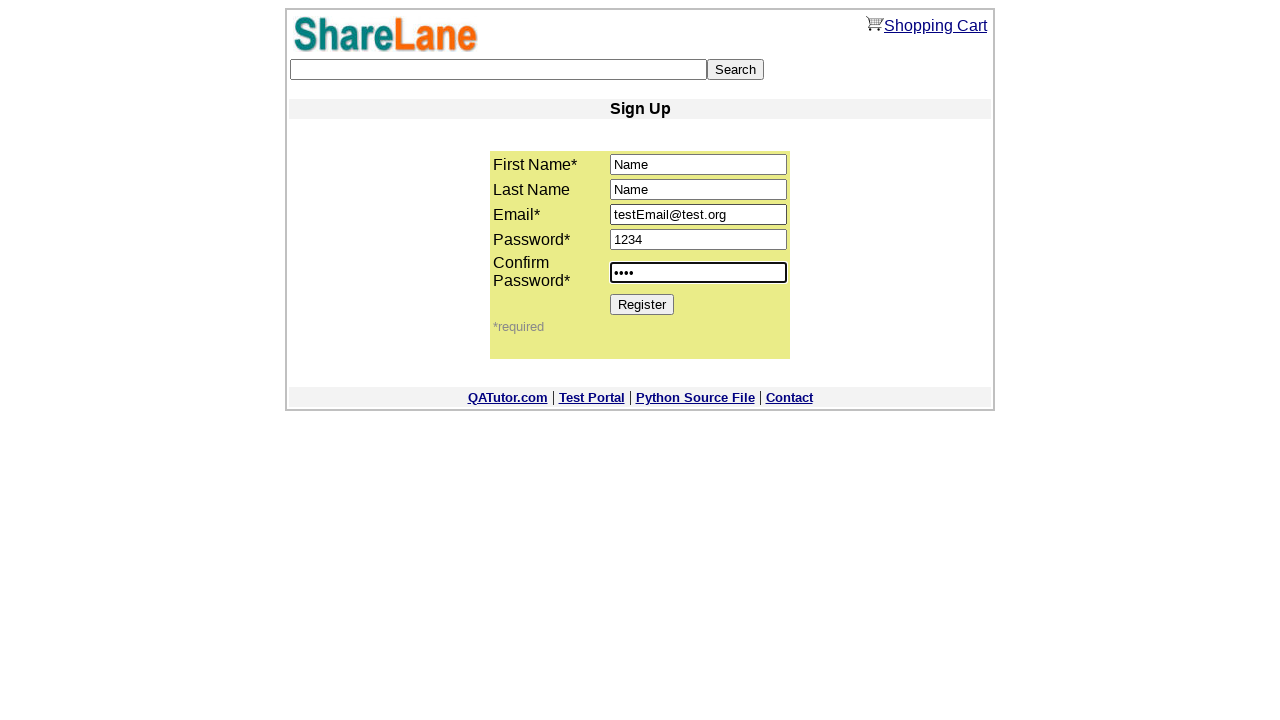

Clicked Register button to submit form at (642, 304) on input[value='Register']
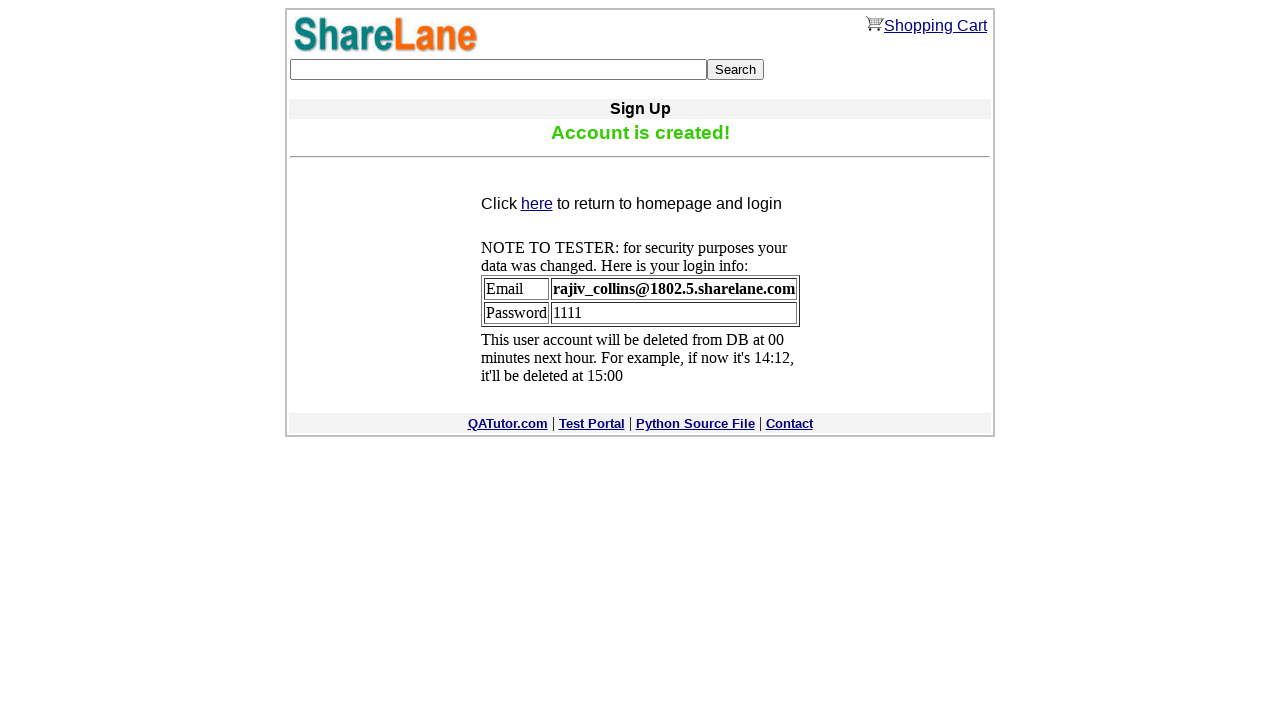

Confirmation message appeared
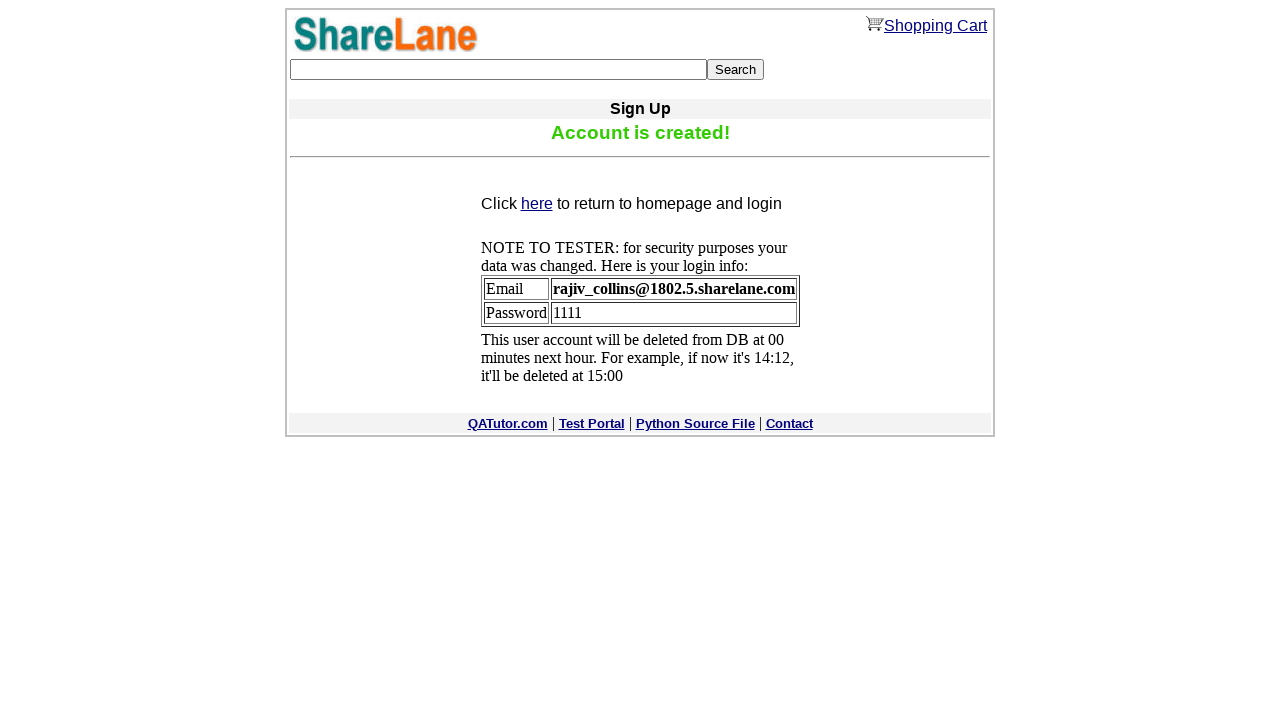

Captured confirmation message text: 'Account is created!'
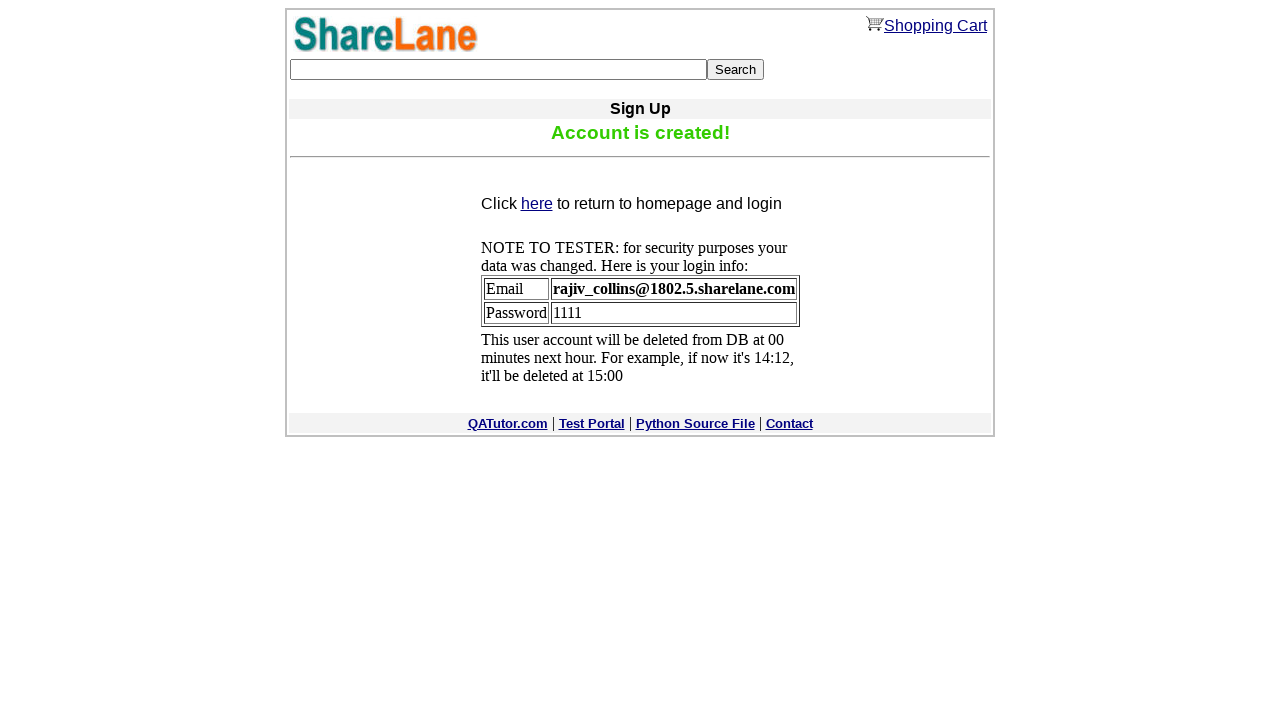

Verified confirmation message equals 'Account is created!'
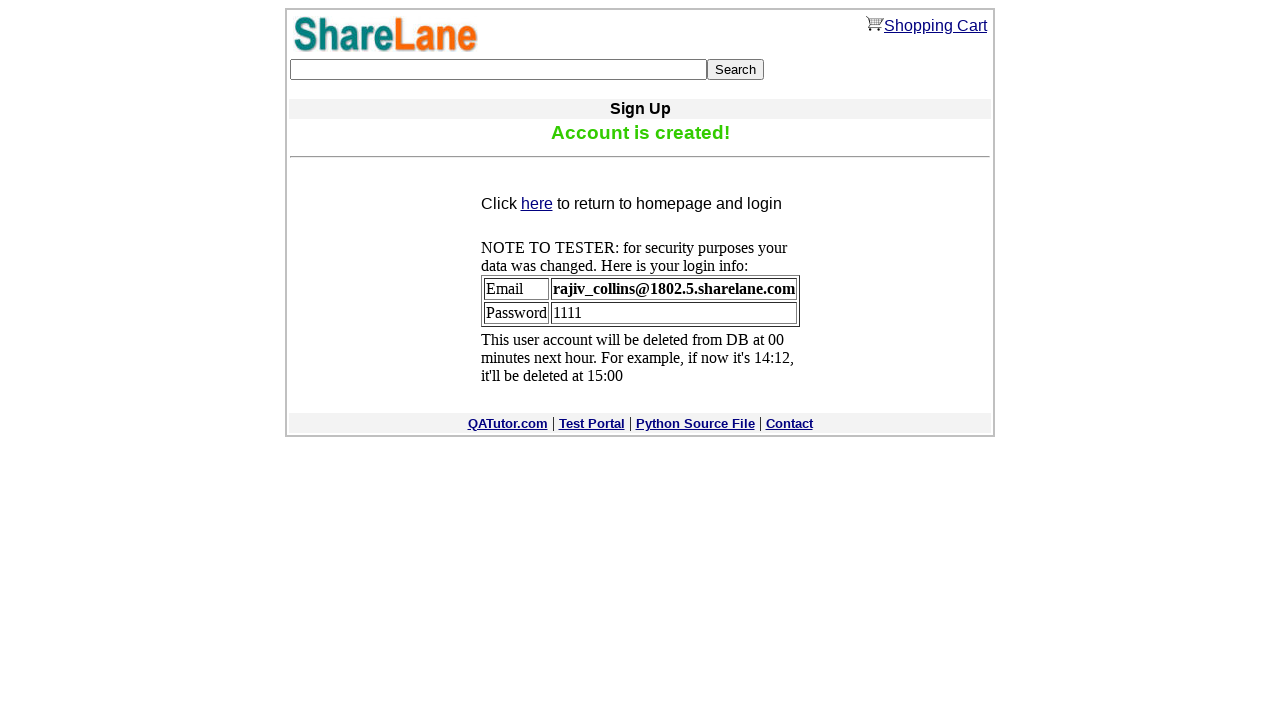

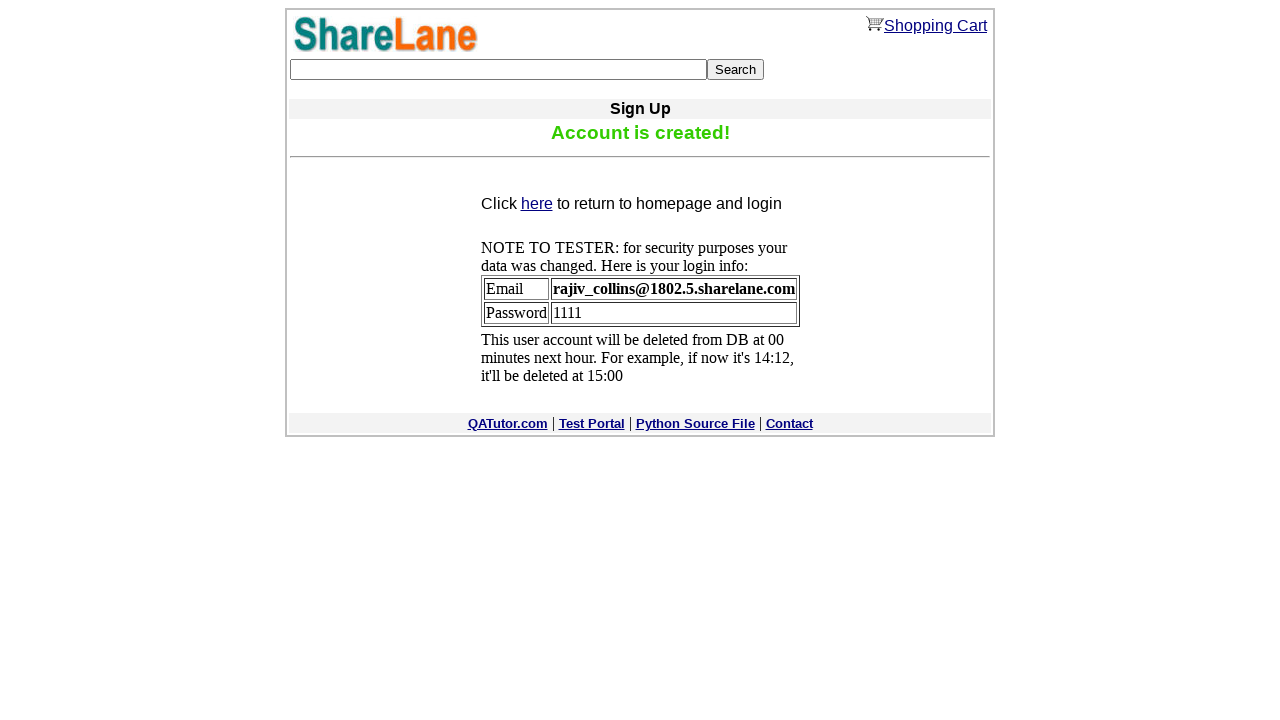